Tests nested frames navigation by clicking through to Nested Frames page, switching into nested iframes (frame-top then frame-left), and verifying the body text content.

Starting URL: https://the-internet.herokuapp.com/

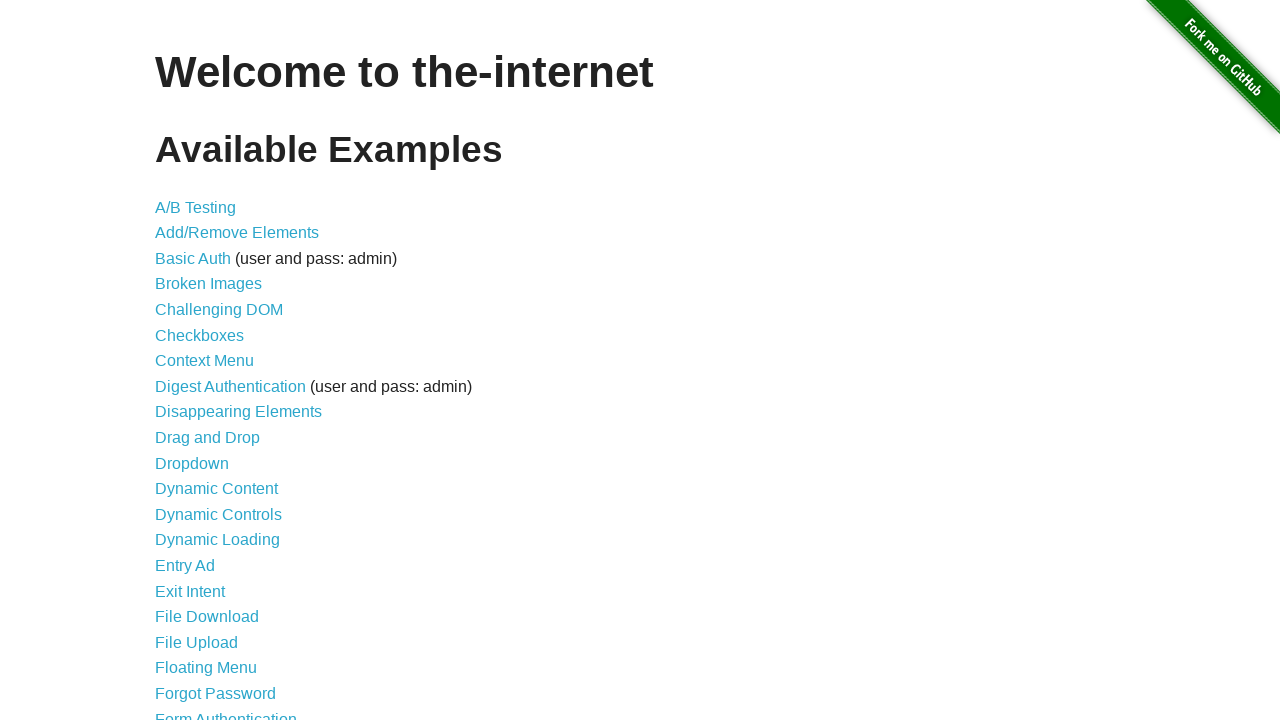

Clicked on Frames link at (182, 361) on a[href='/frames']
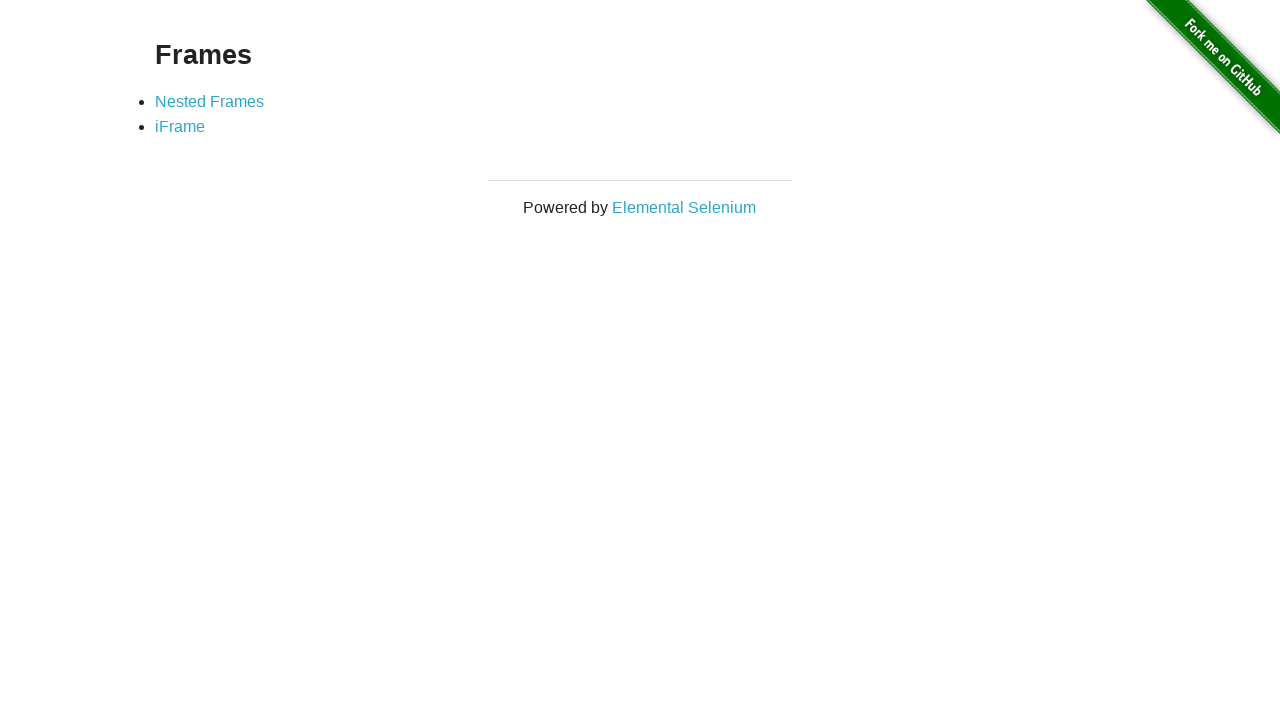

Waited for Nested Frames link to load
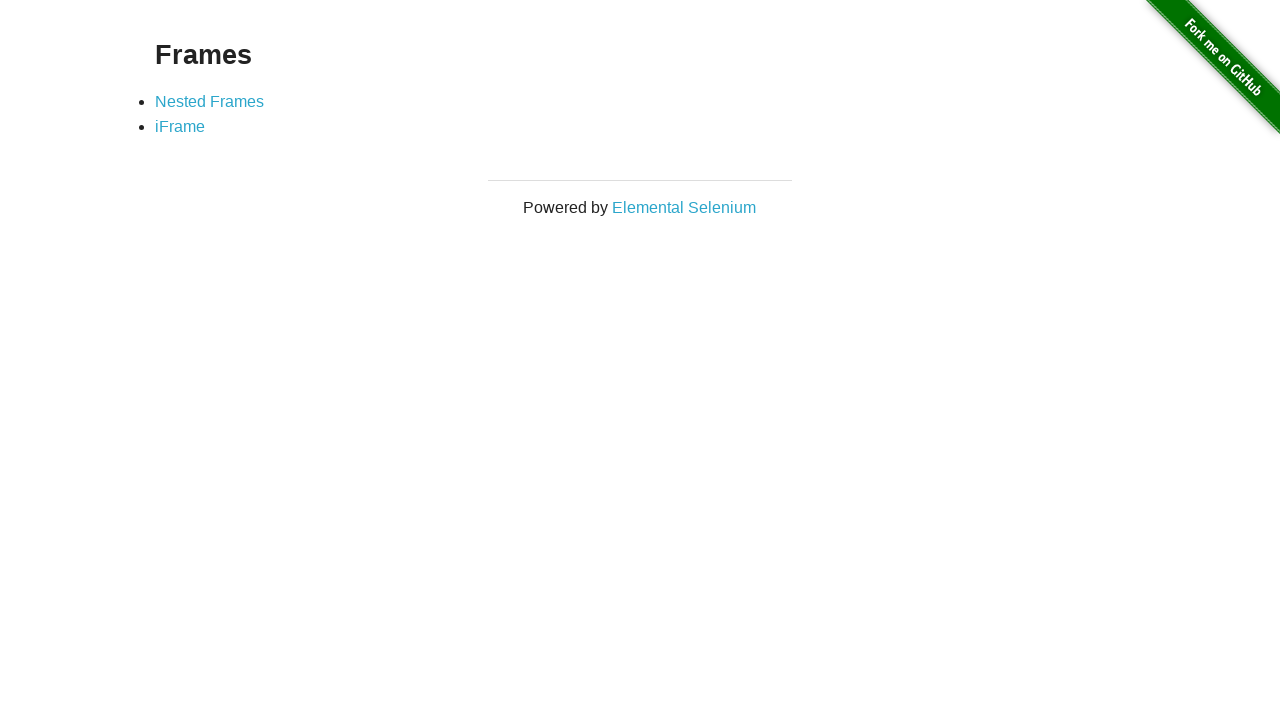

Clicked on Nested Frames link at (210, 101) on a:has-text('Nested Frames')
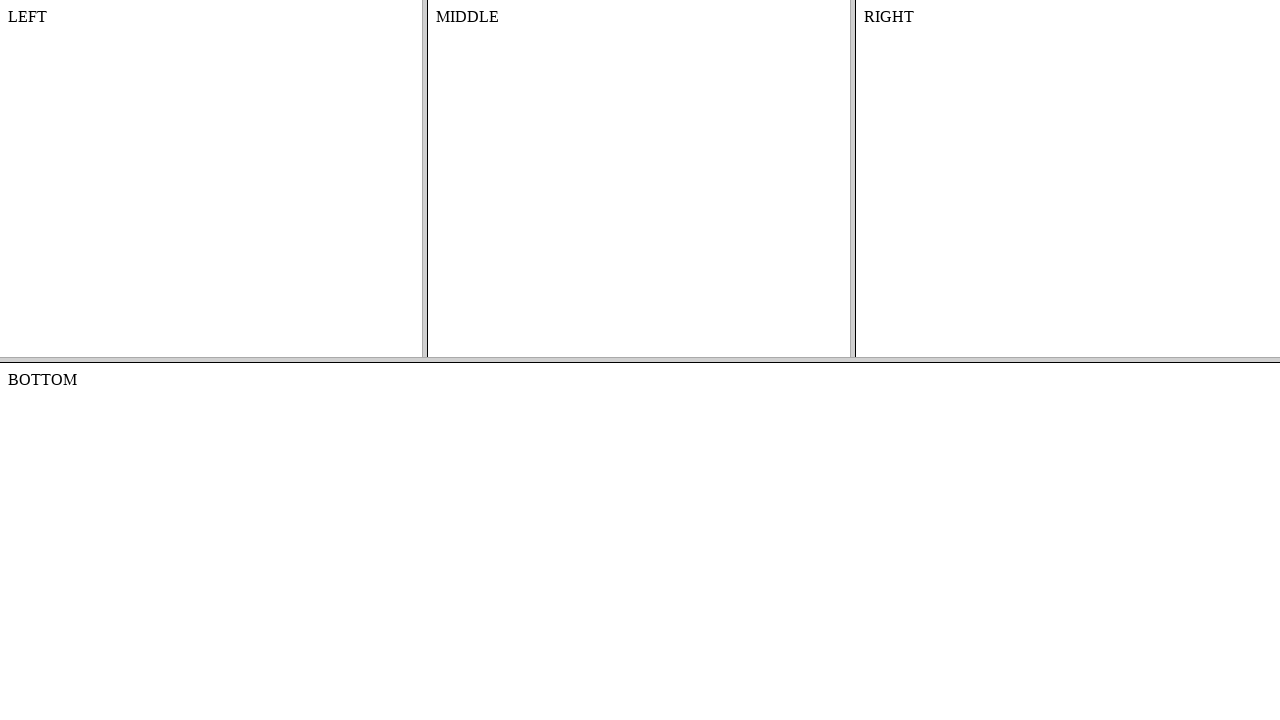

Located frame-top iframe
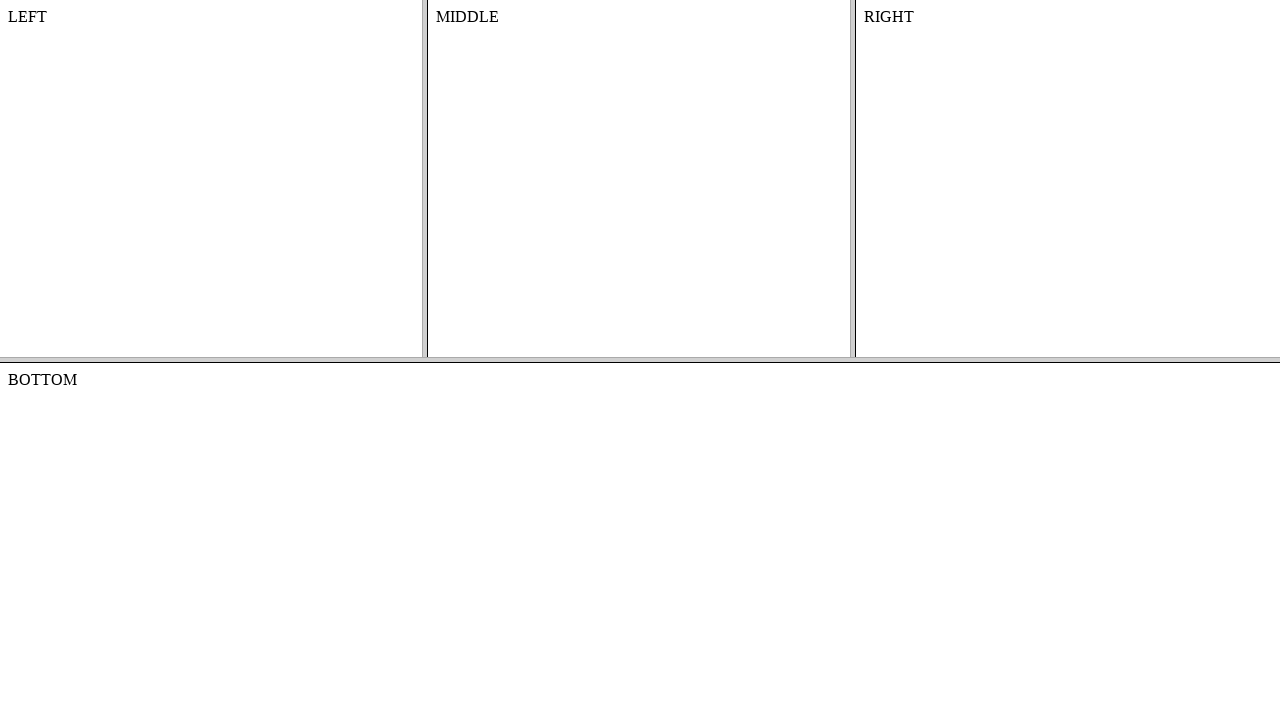

Located frame-left nested iframe within frame-top
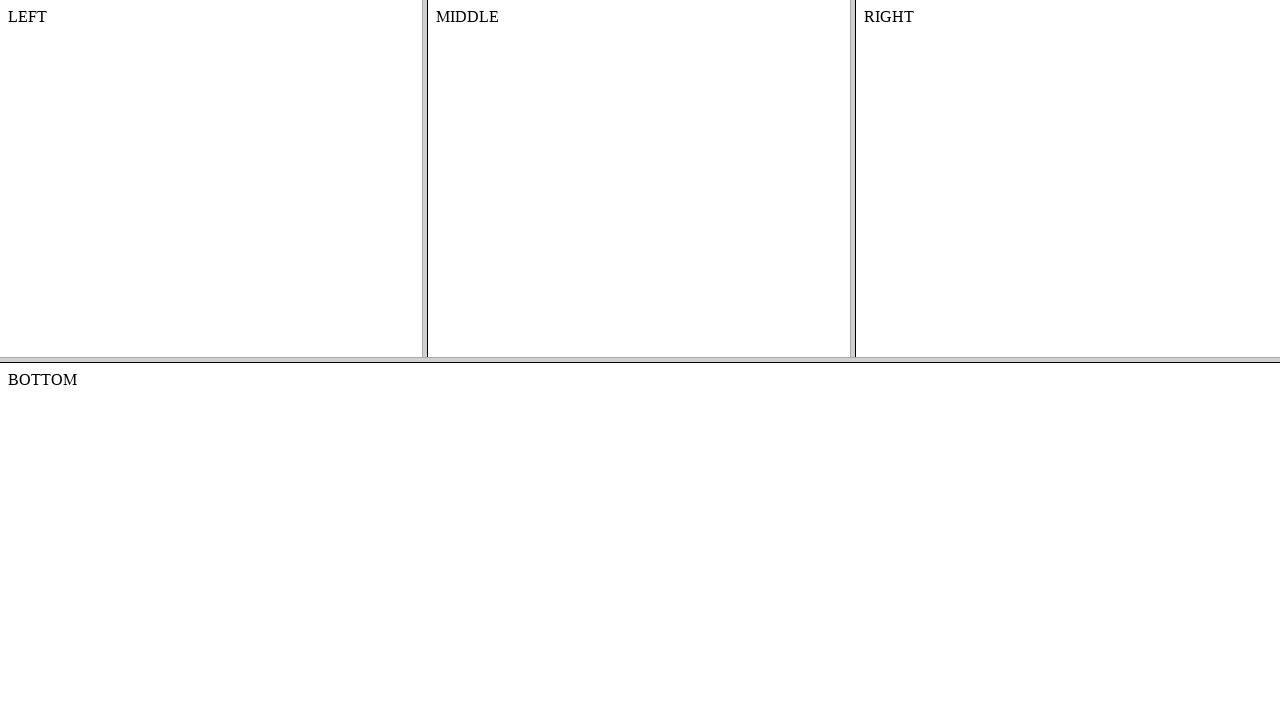

Verified body element loaded in frame-left
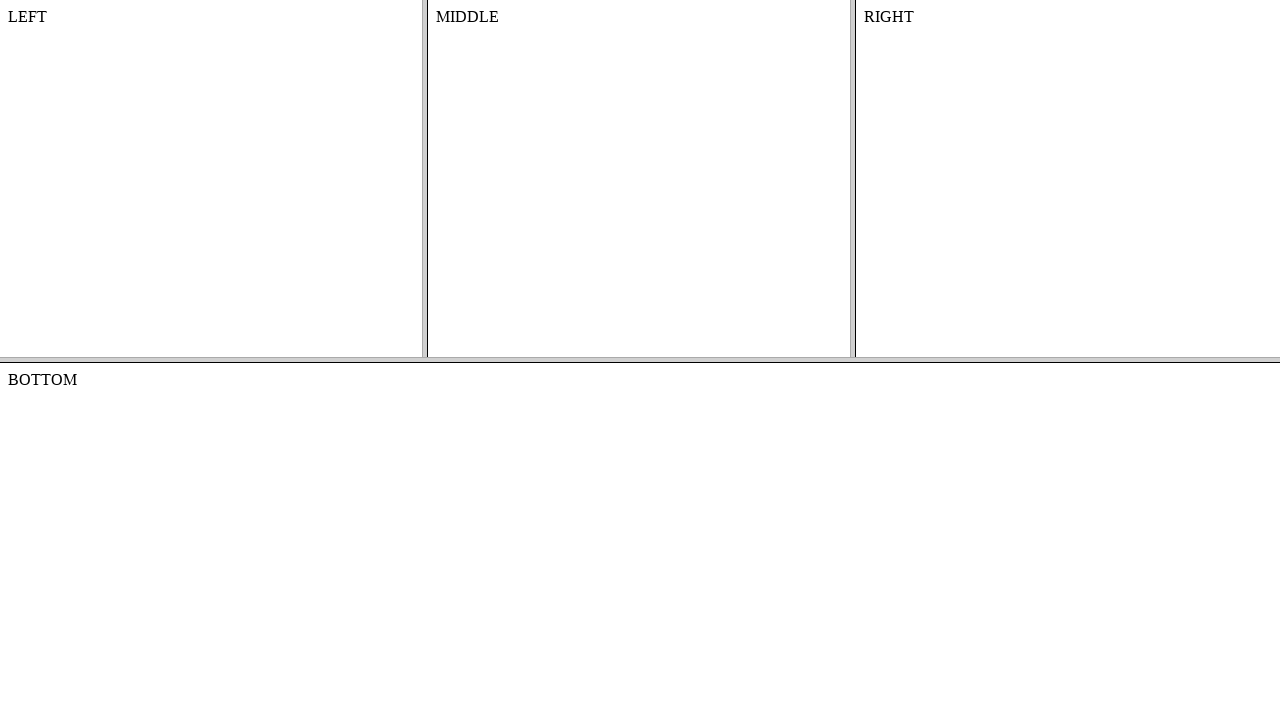

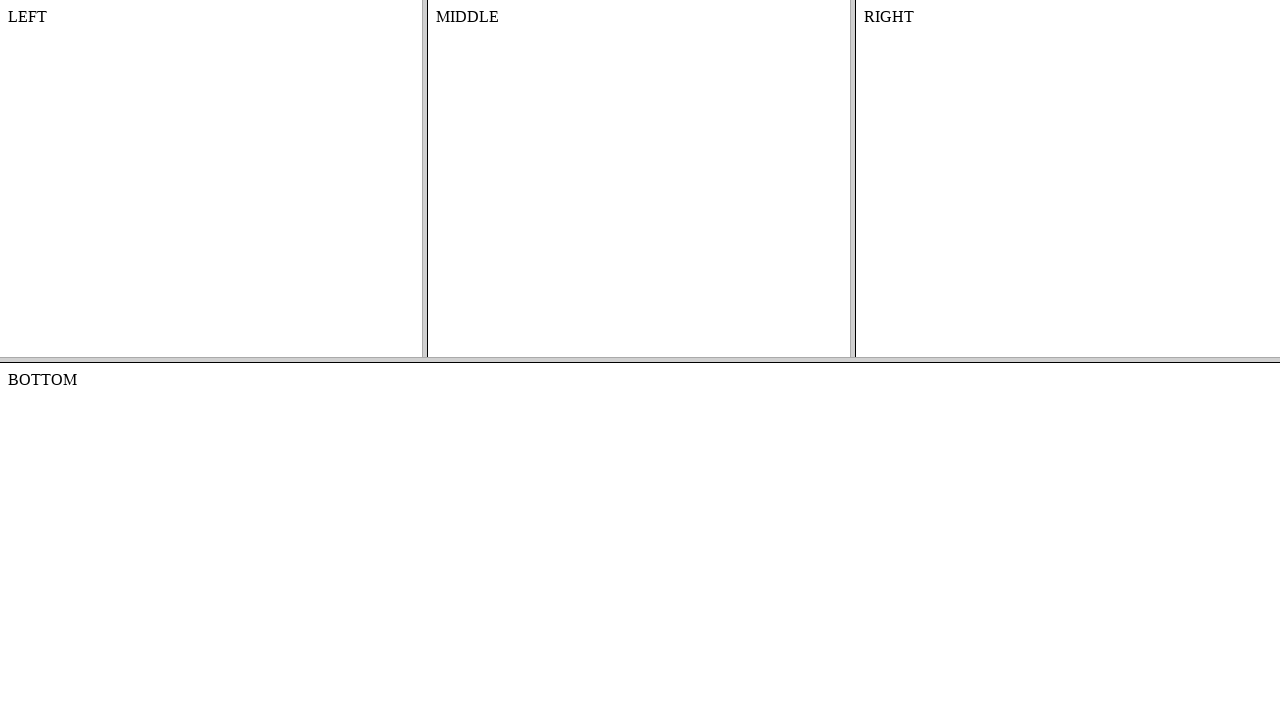